Tests multiple window handling by clicking on links that open new windows/tabs and switching between them

Starting URL: http://seleniumpractise.blogspot.in/2017/07/multiple-window-examples.html

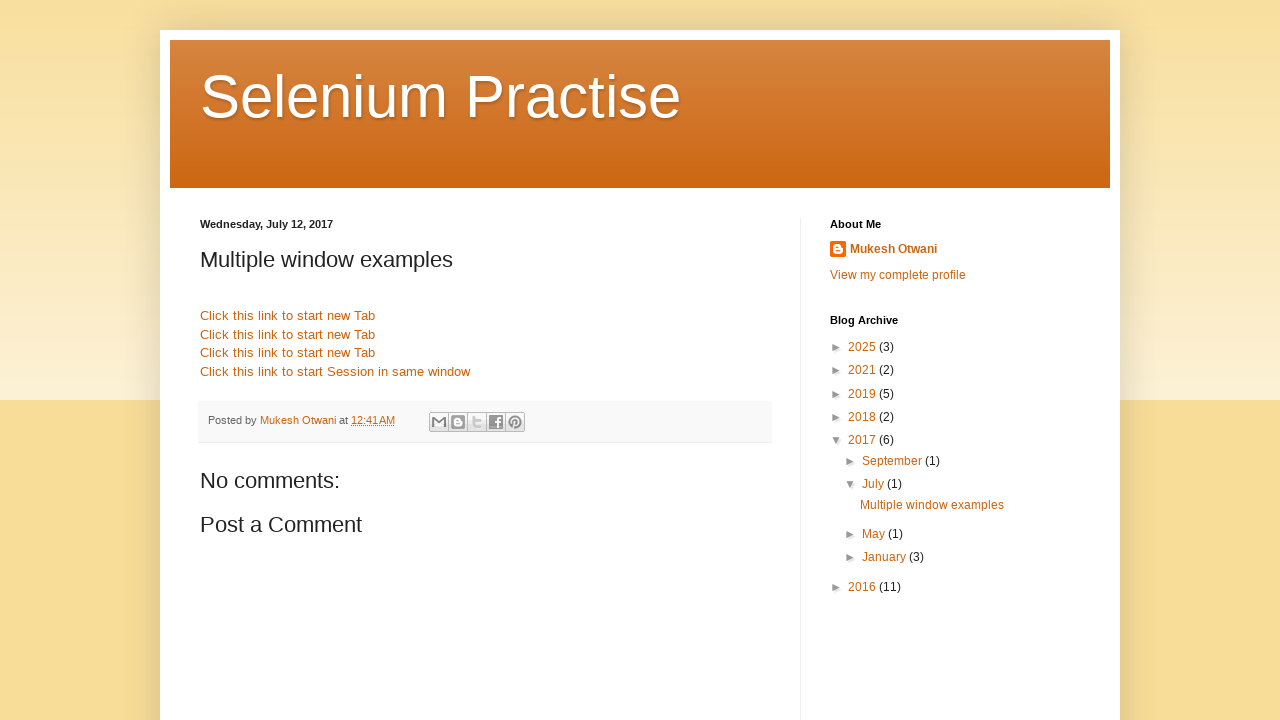

Clicked first link to open new window/tab at (288, 316) on xpath=//*[@id="post-body-6170641642826198246"]/a[1]
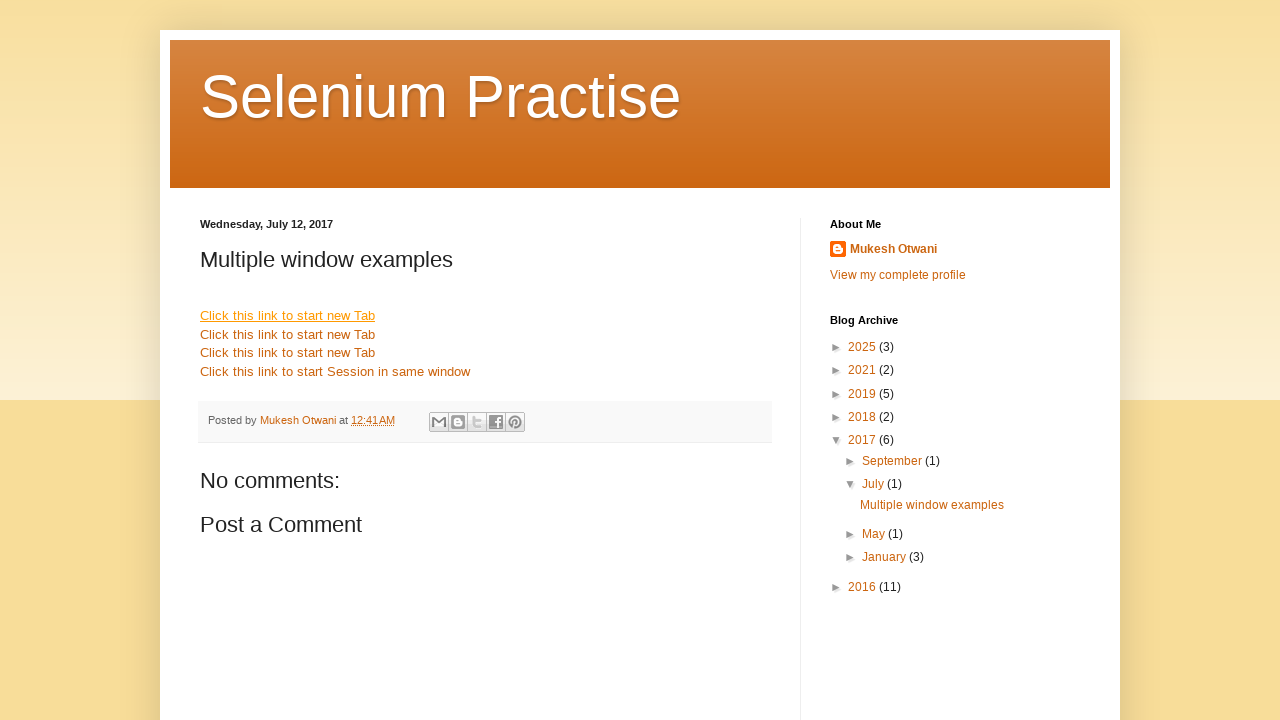

Clicked second link to open another new window/tab at (288, 334) on xpath=//*[@id="post-body-6170641642826198246"]/a[2]
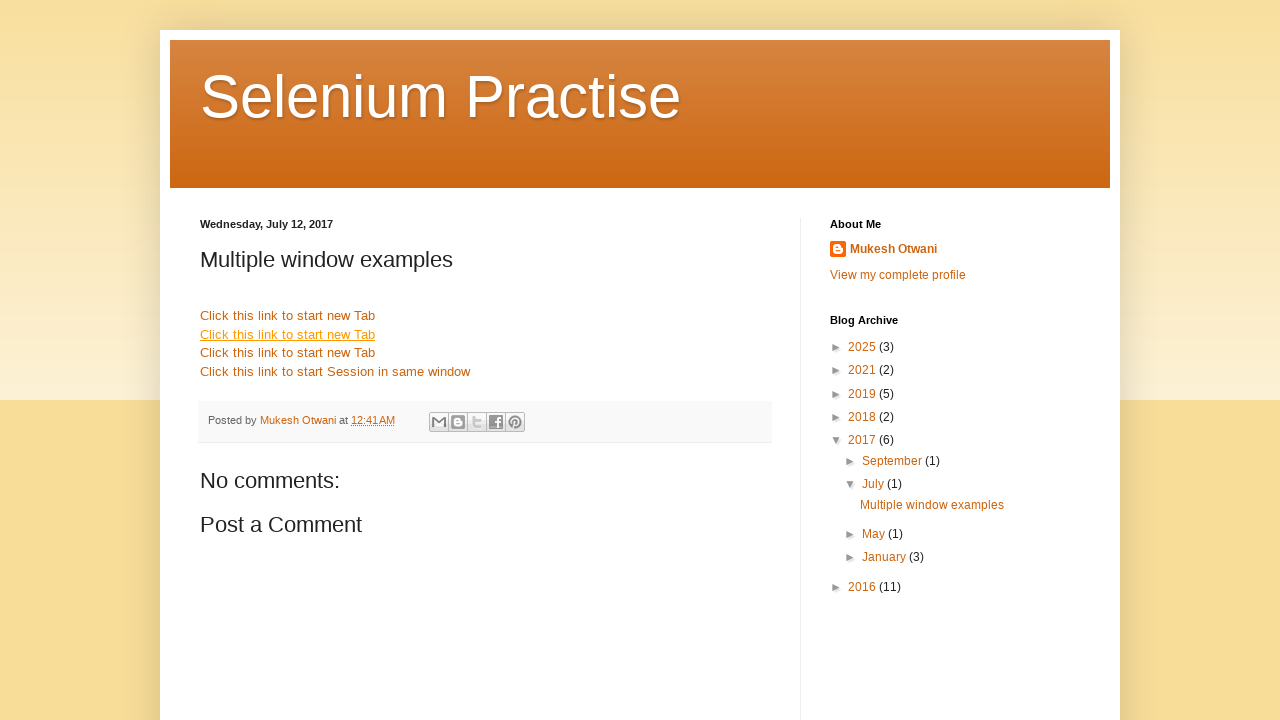

Clicked third link to open another new window/tab at (288, 353) on xpath=//*[@id="post-body-6170641642826198246"]/a[3]
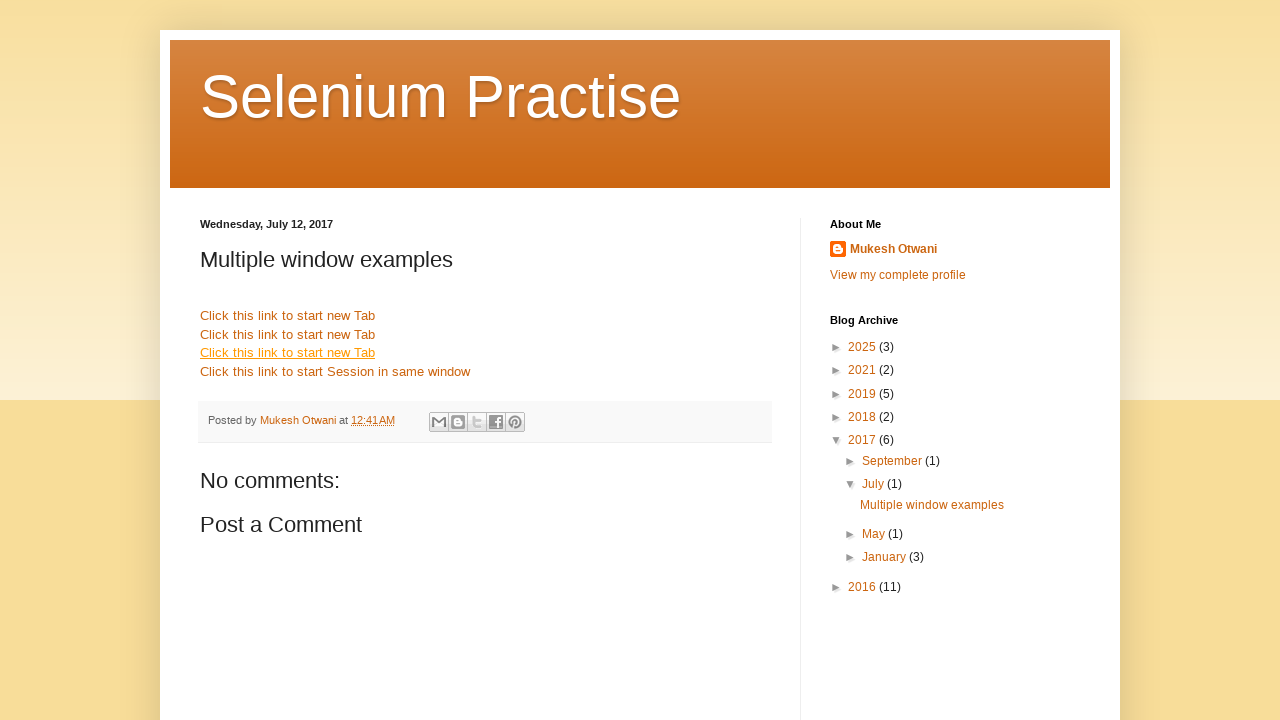

Switched to first opened window/tab
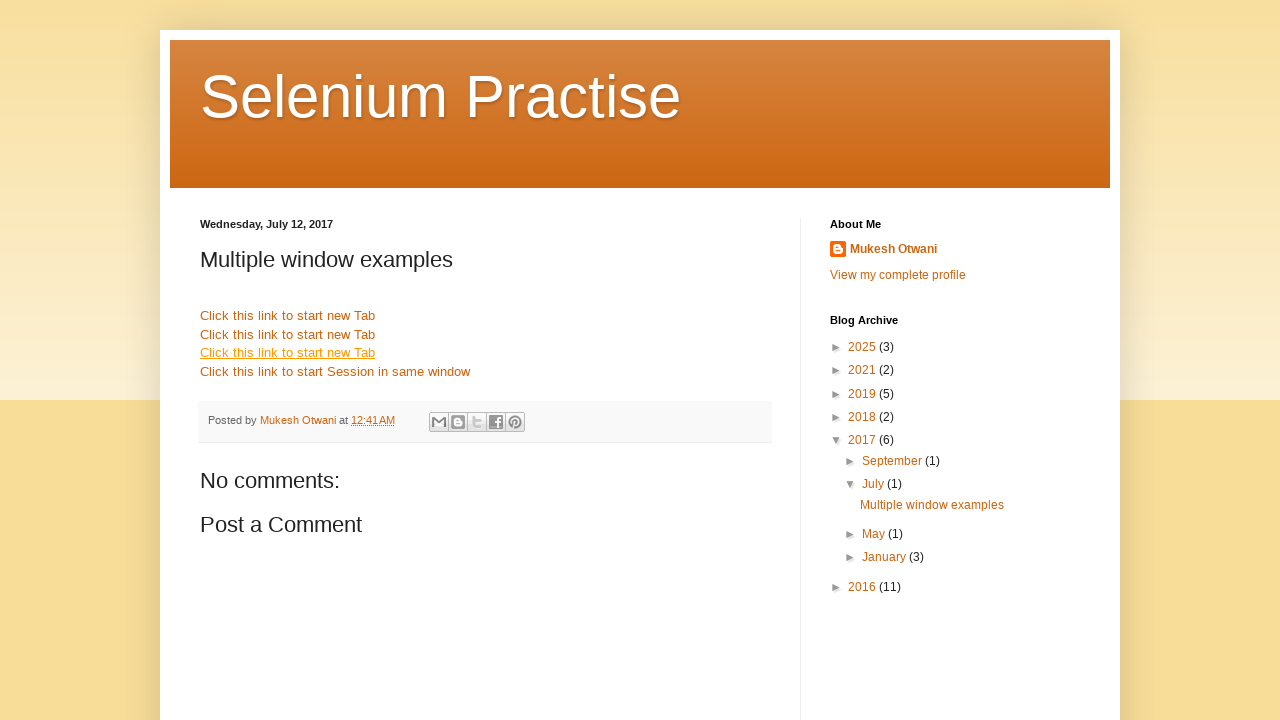

Waited 5 seconds on first window/tab
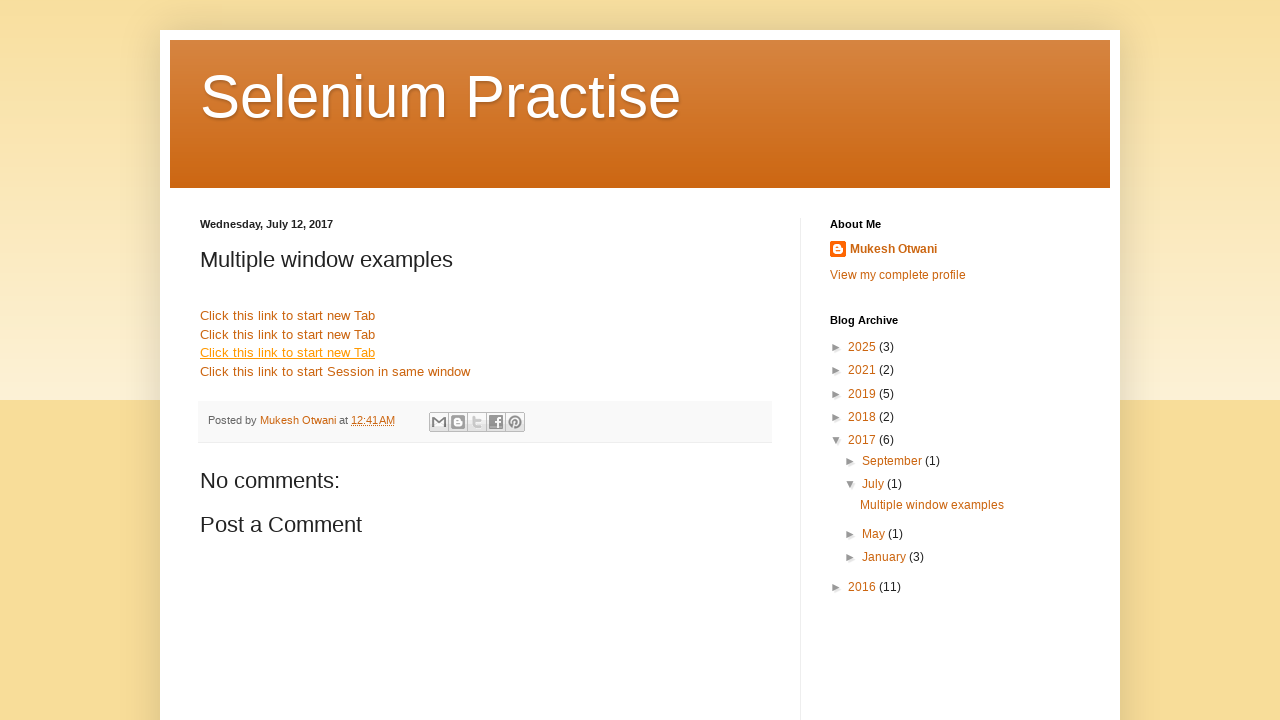

Switched to second opened window/tab
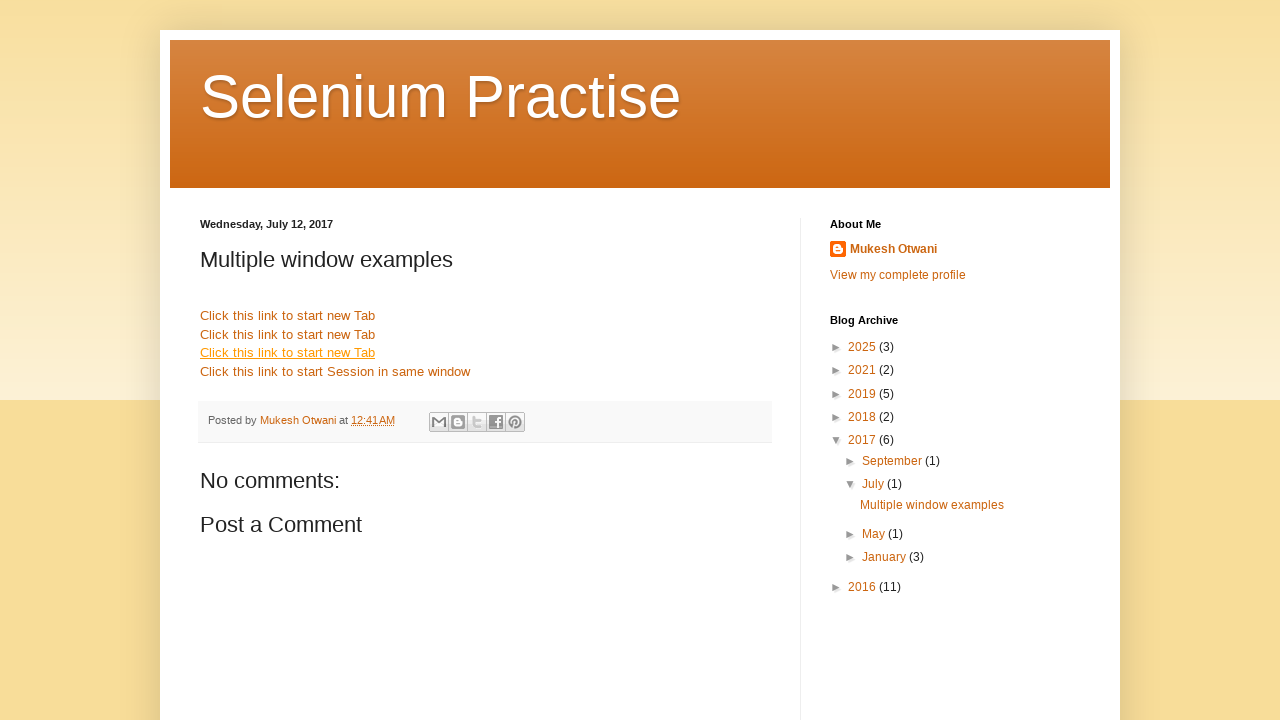

Waited 5 seconds on second window/tab
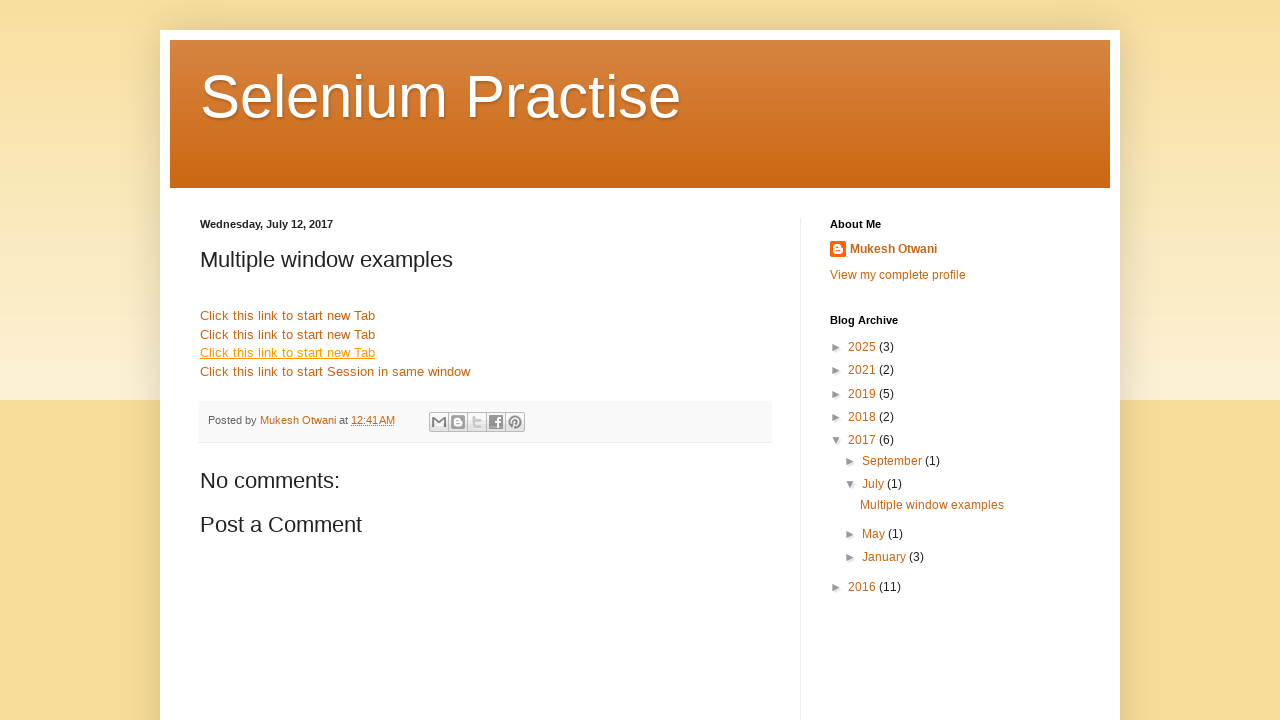

Switched to third opened window/tab
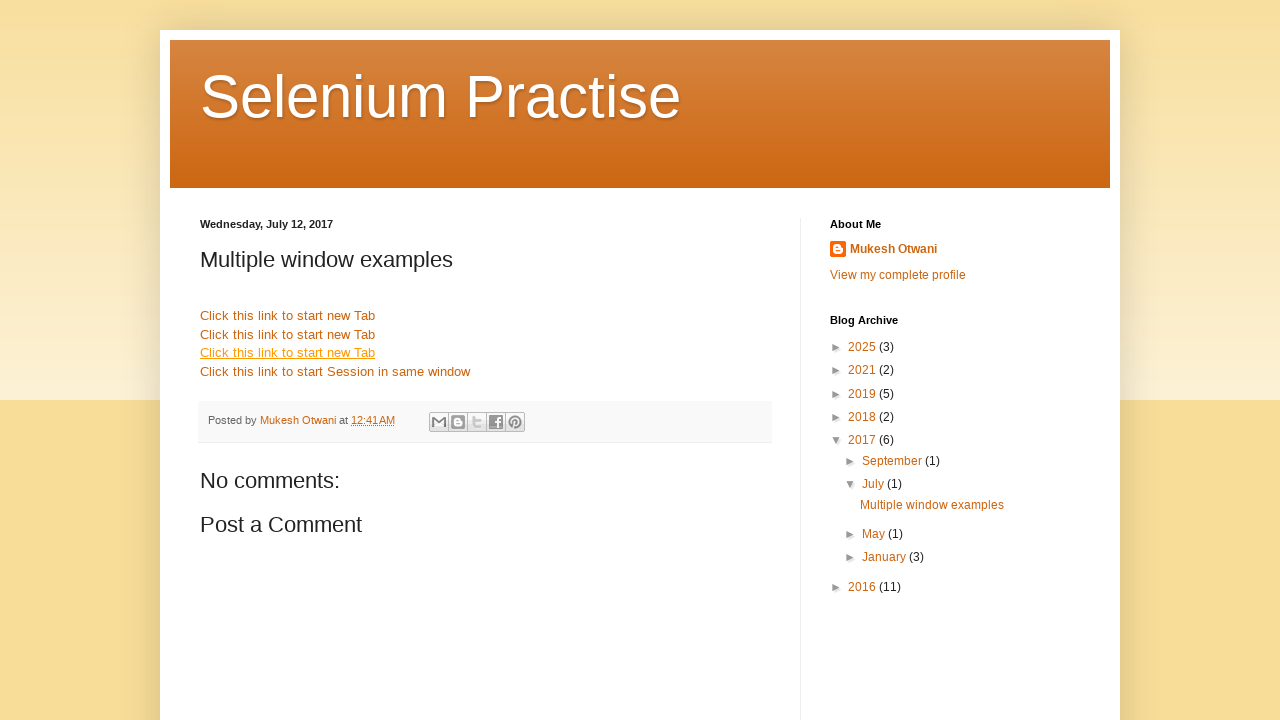

Waited 5 seconds on third window/tab
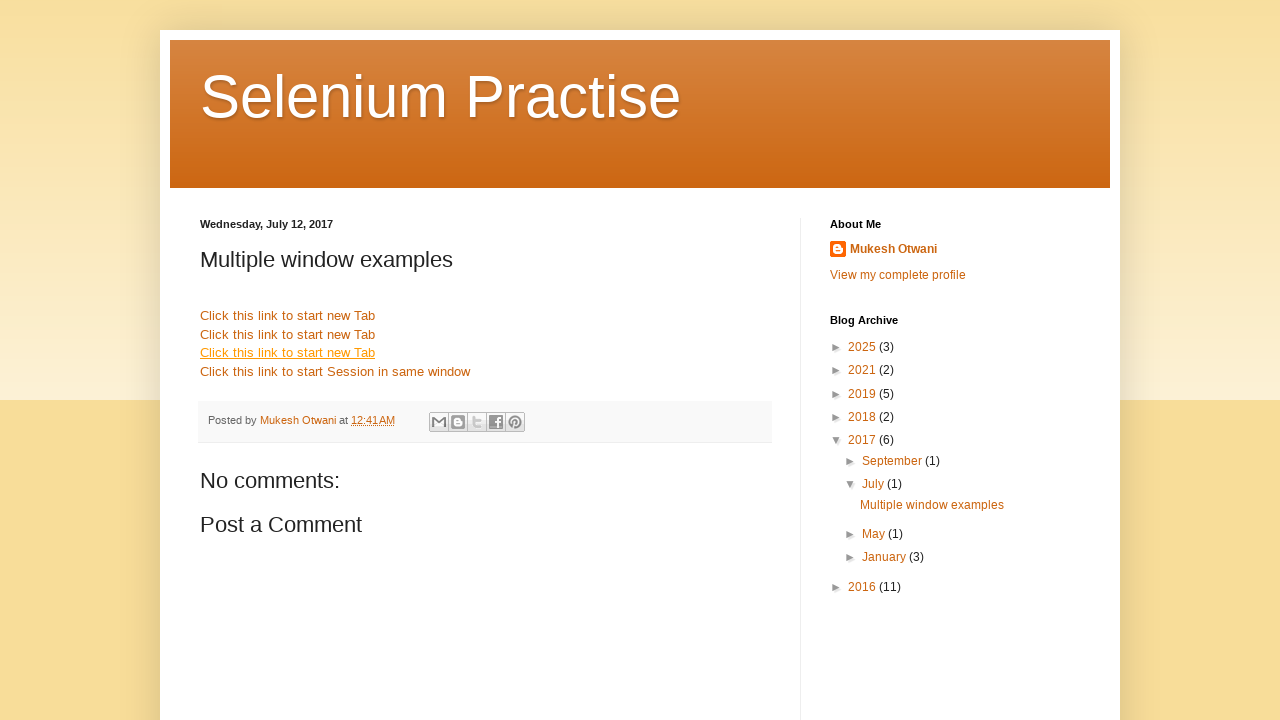

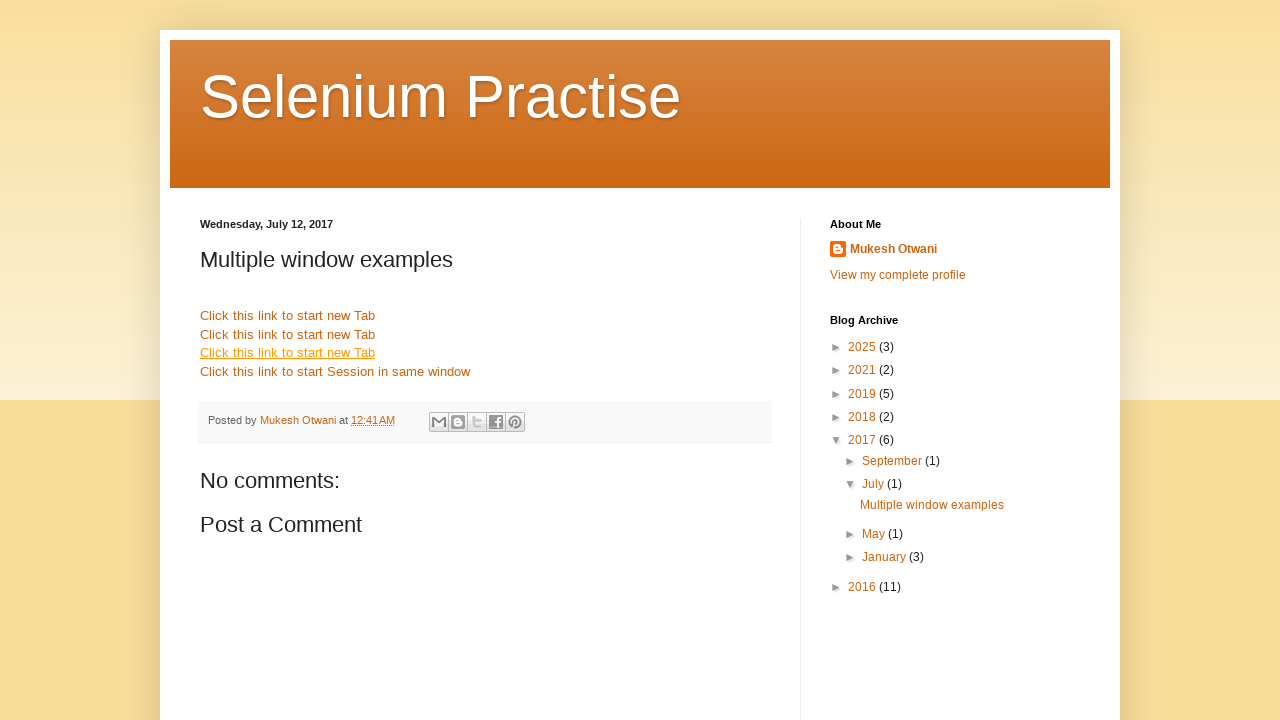